Verifies that the page title is NOT "Youtube" with lowercase 't'

Starting URL: https://www.youtube.com

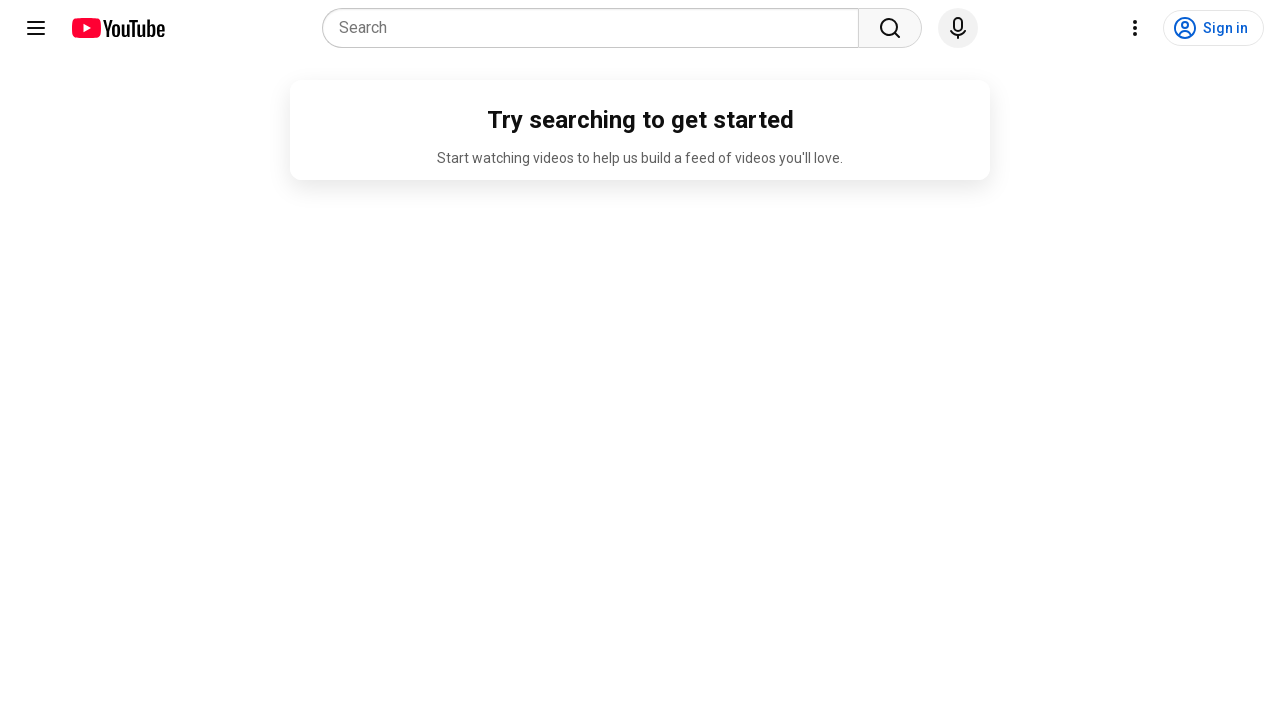

Navigated to https://www.youtube.com
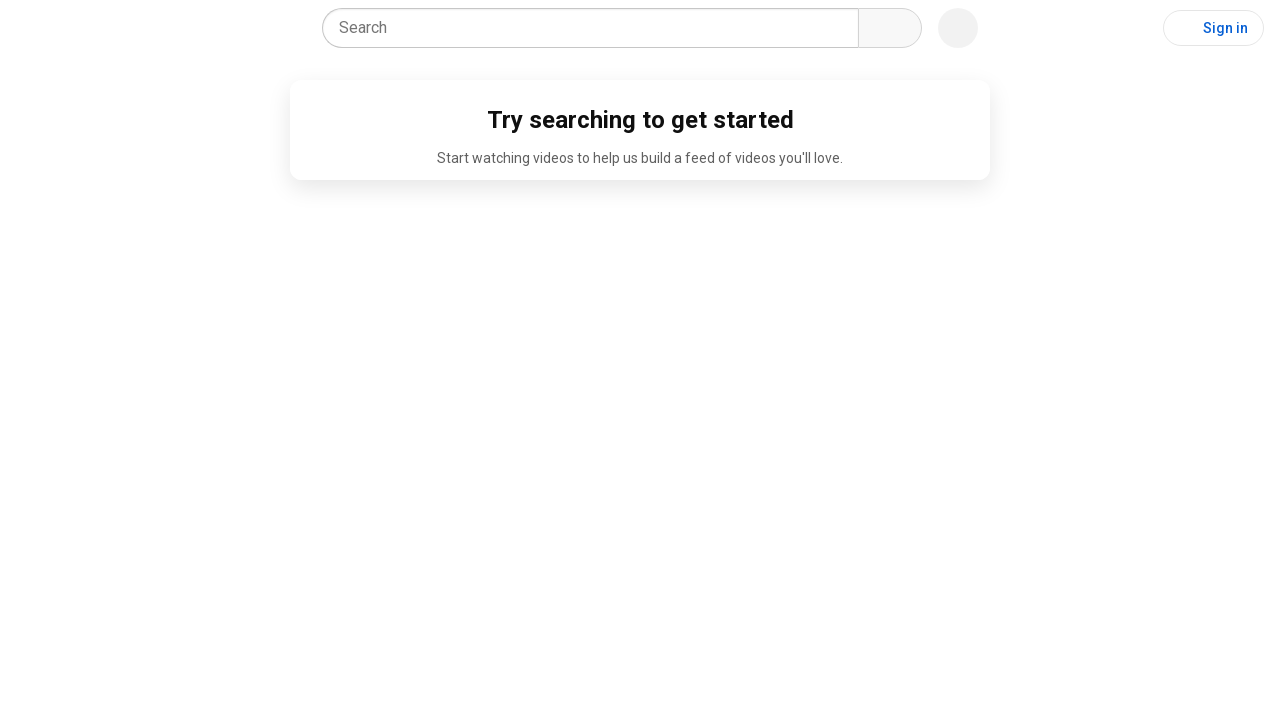

Verified that page title is NOT 'Youtube' (lowercase 't') - assertion passed
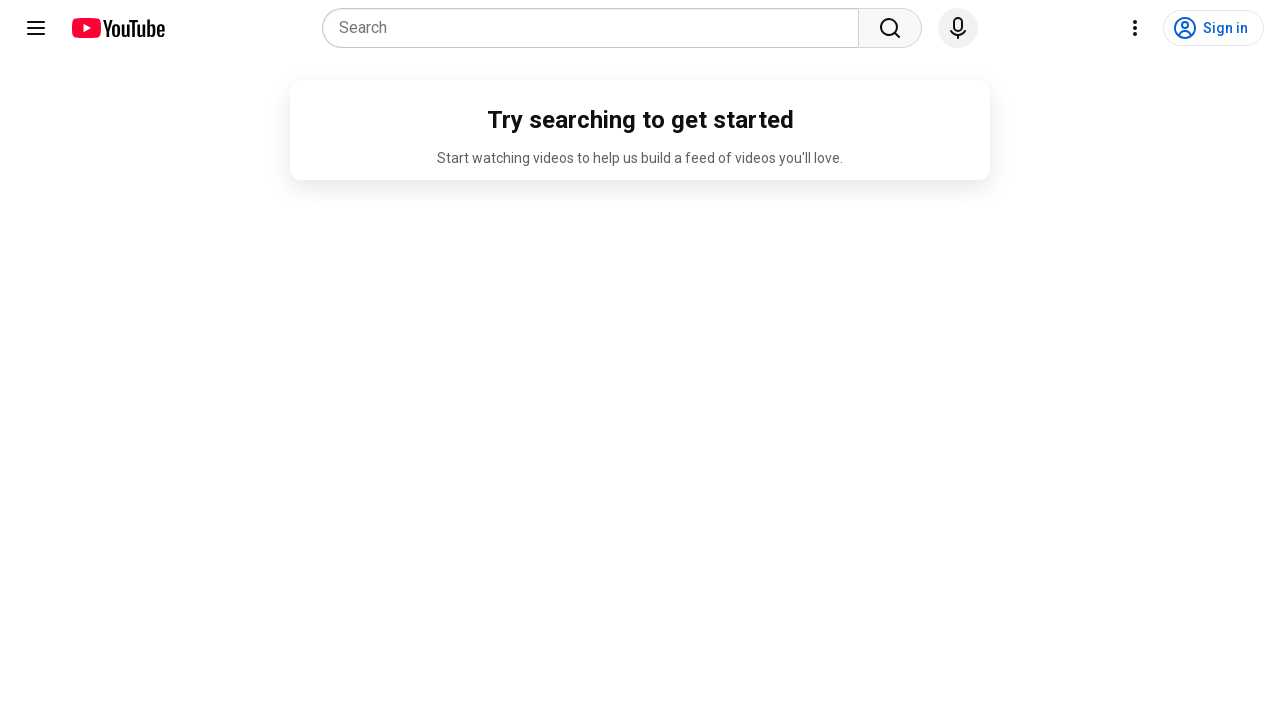

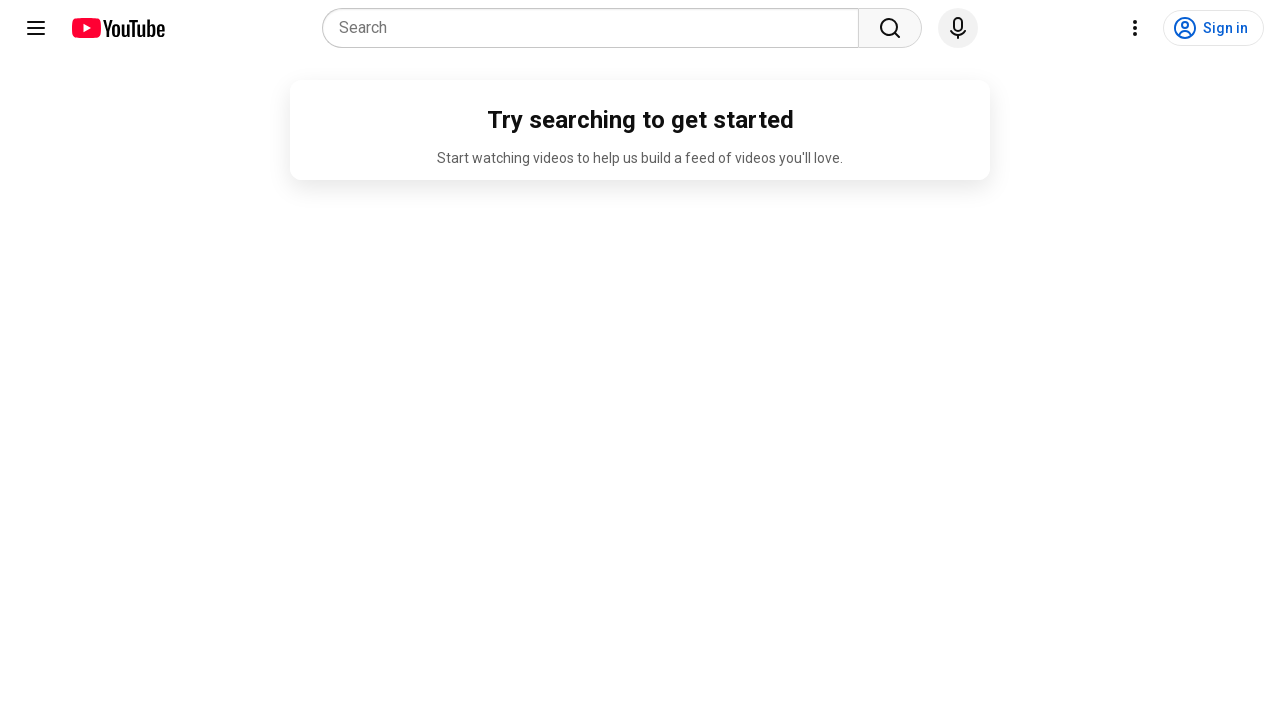